Tests filtering to display only completed items

Starting URL: https://demo.playwright.dev/todomvc

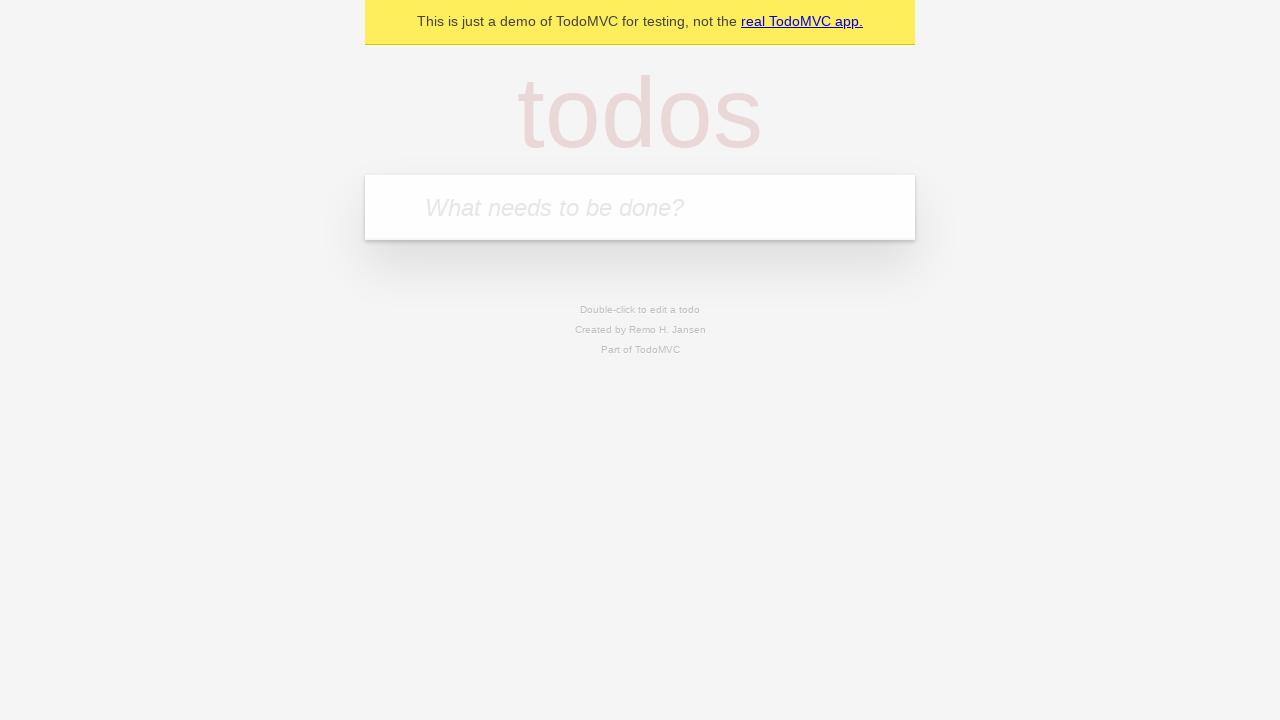

Filled todo input with 'buy some cheese' on internal:attr=[placeholder="What needs to be done?"i]
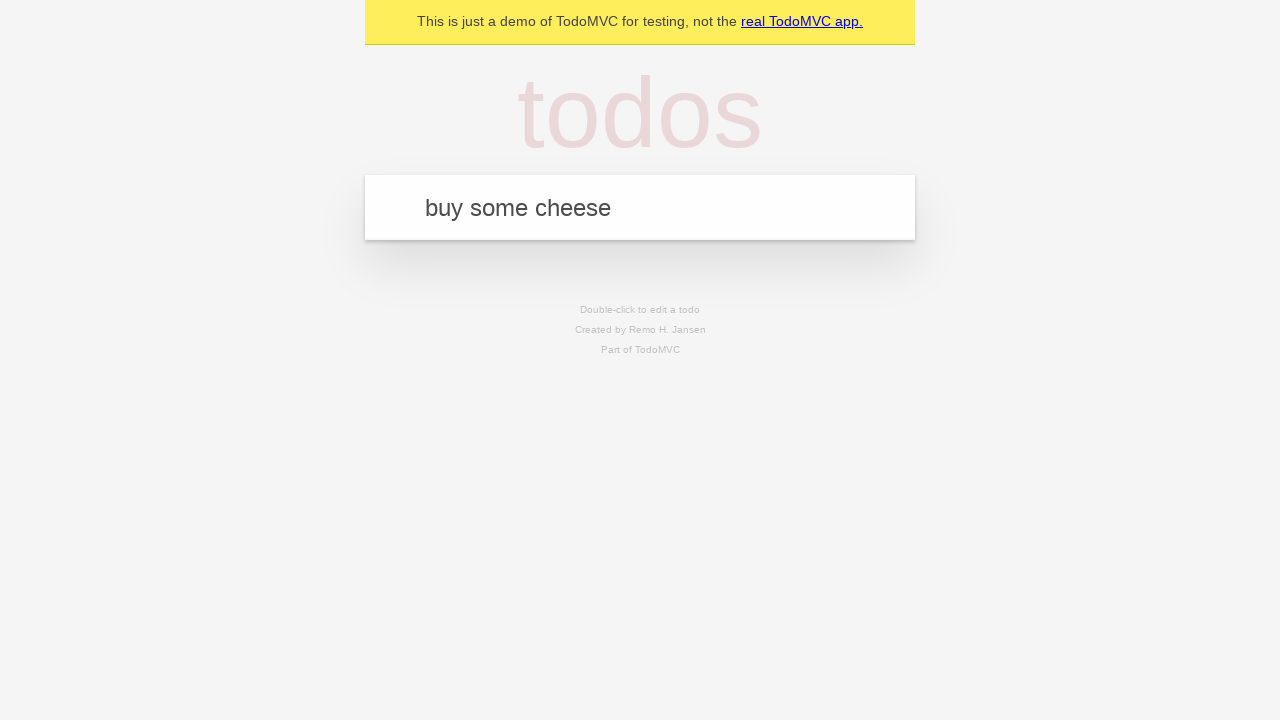

Pressed Enter to add first todo on internal:attr=[placeholder="What needs to be done?"i]
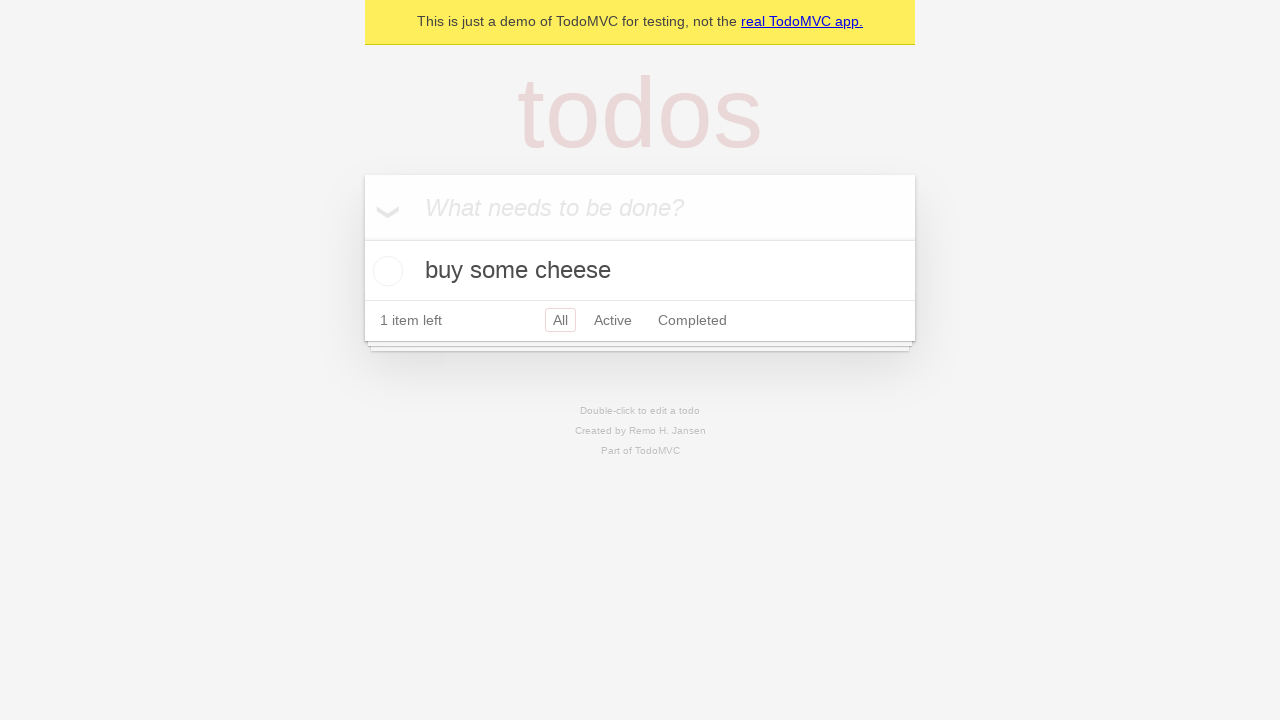

Filled todo input with 'feed the cat' on internal:attr=[placeholder="What needs to be done?"i]
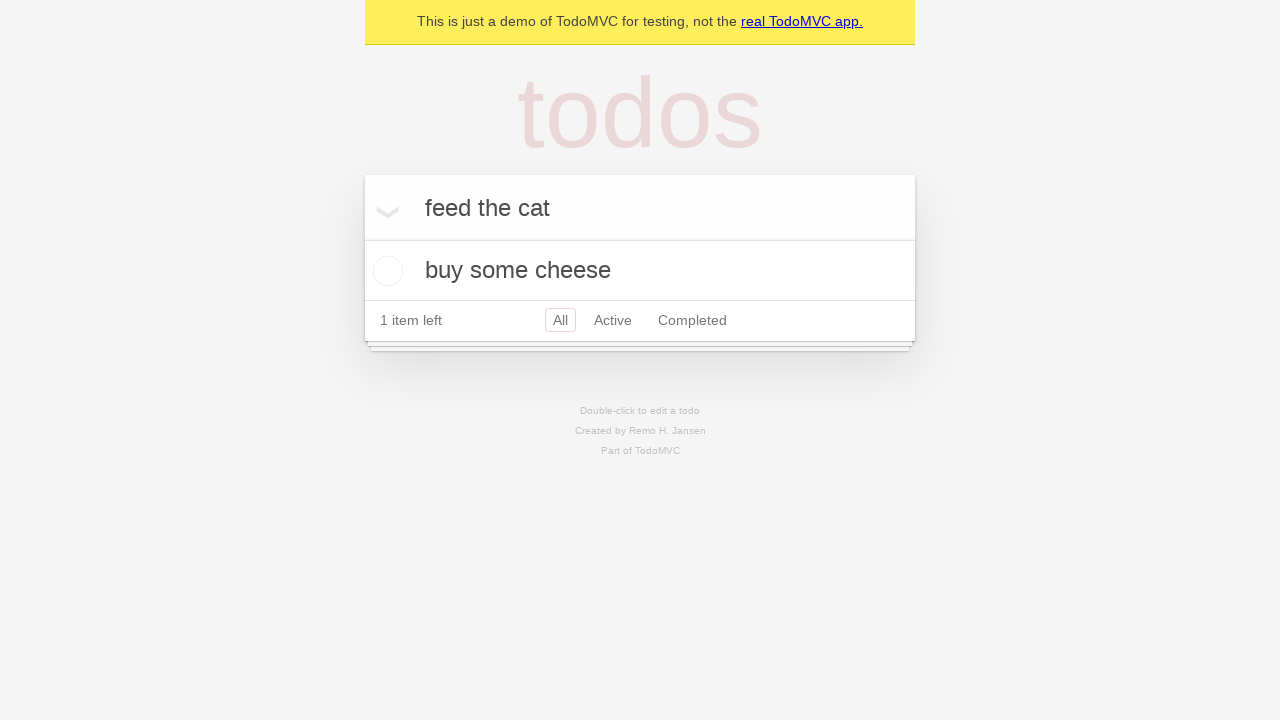

Pressed Enter to add second todo on internal:attr=[placeholder="What needs to be done?"i]
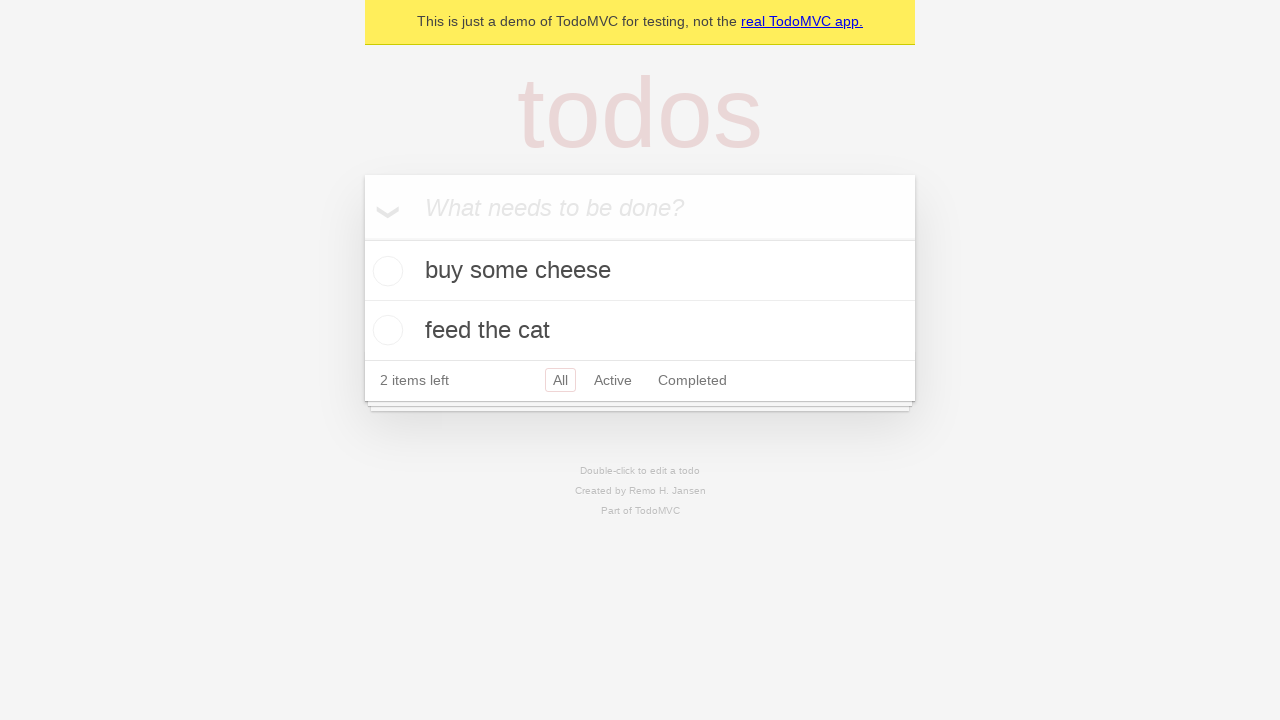

Filled todo input with 'book a doctors appointment' on internal:attr=[placeholder="What needs to be done?"i]
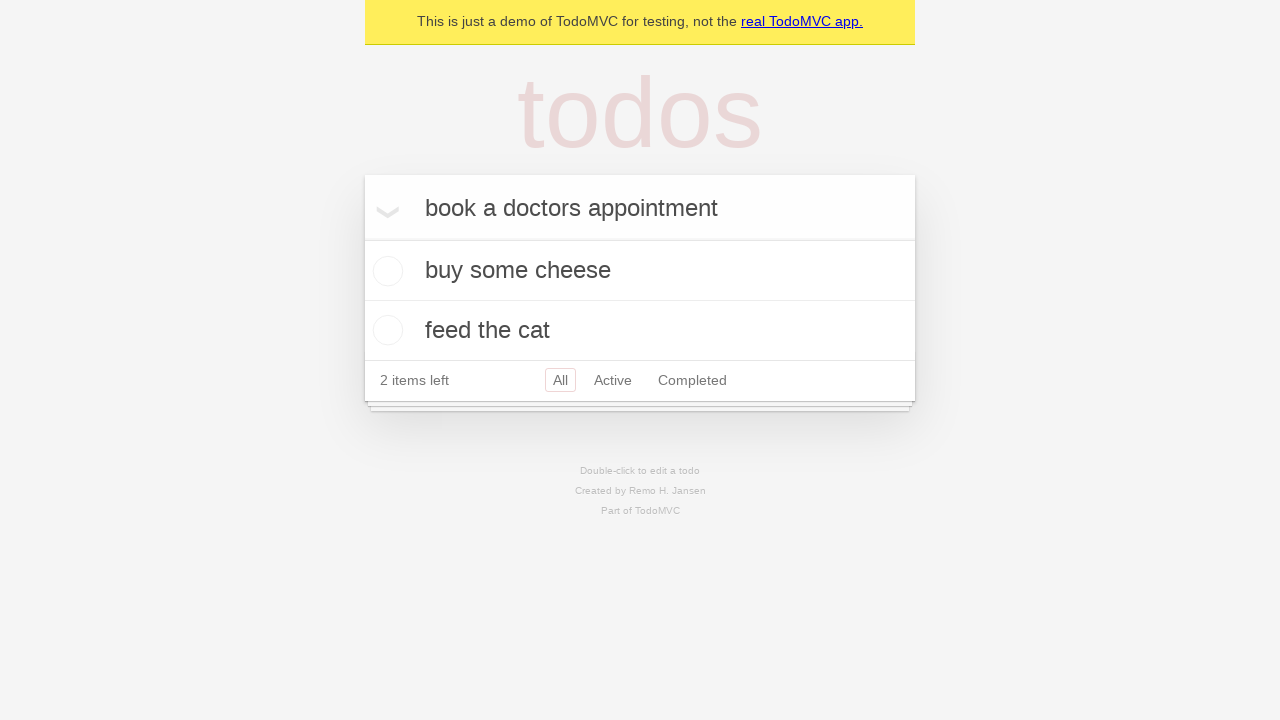

Pressed Enter to add third todo on internal:attr=[placeholder="What needs to be done?"i]
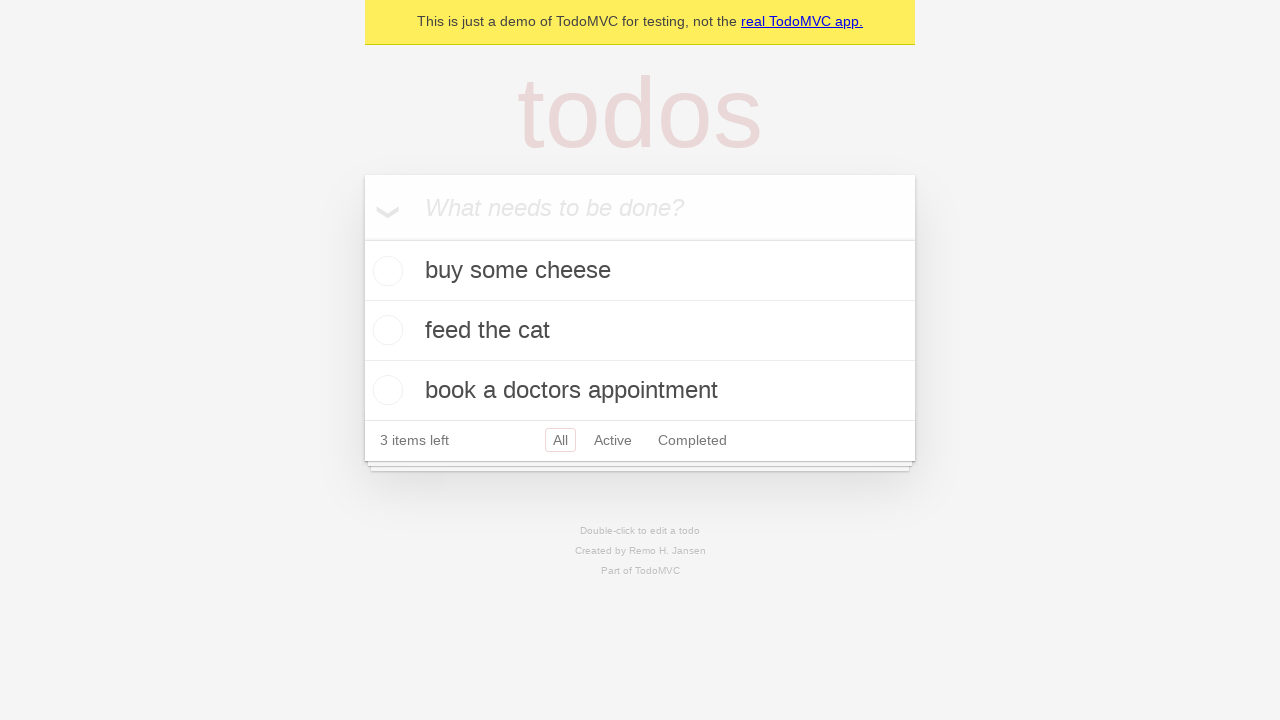

Checked the checkbox for the second todo item at (385, 330) on internal:testid=[data-testid="todo-item"s] >> nth=1 >> internal:role=checkbox
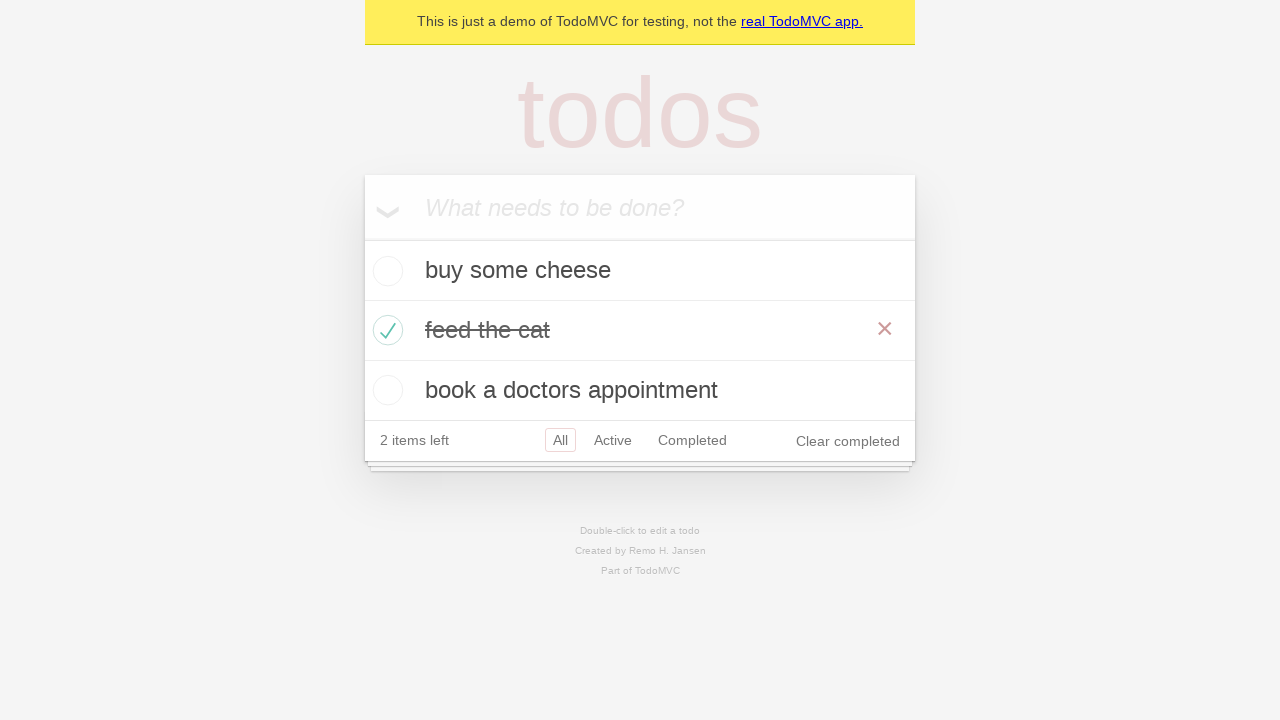

Clicked Completed filter to display only completed items at (692, 440) on internal:role=link[name="Completed"i]
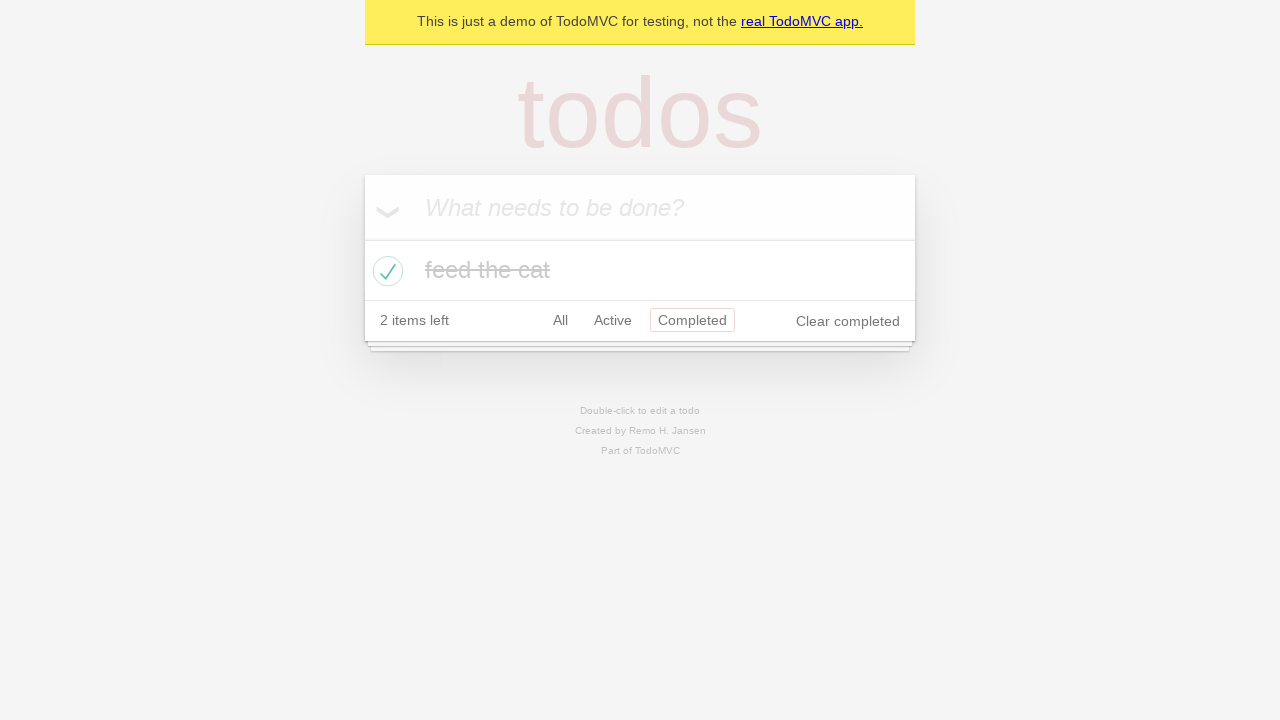

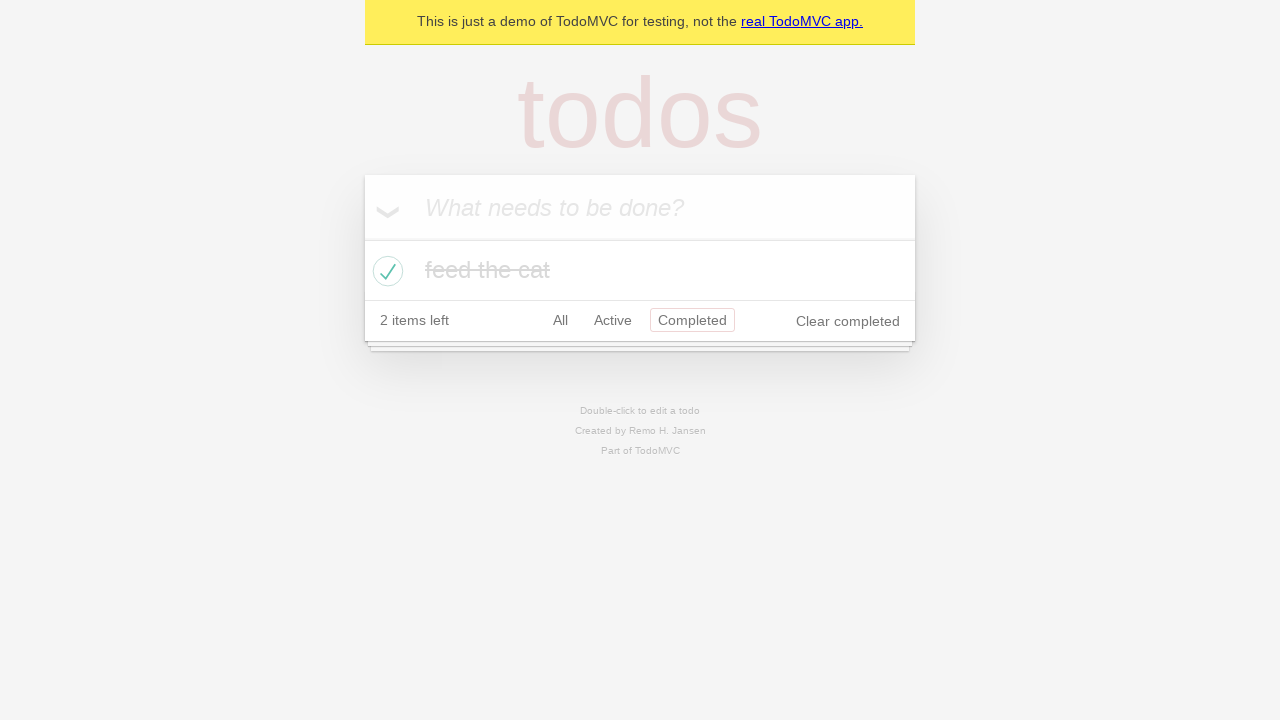